Tests JavaScript alert by clicking the first button, accepting the alert, and verifying the success message

Starting URL: https://the-internet.herokuapp.com/javascript_alerts

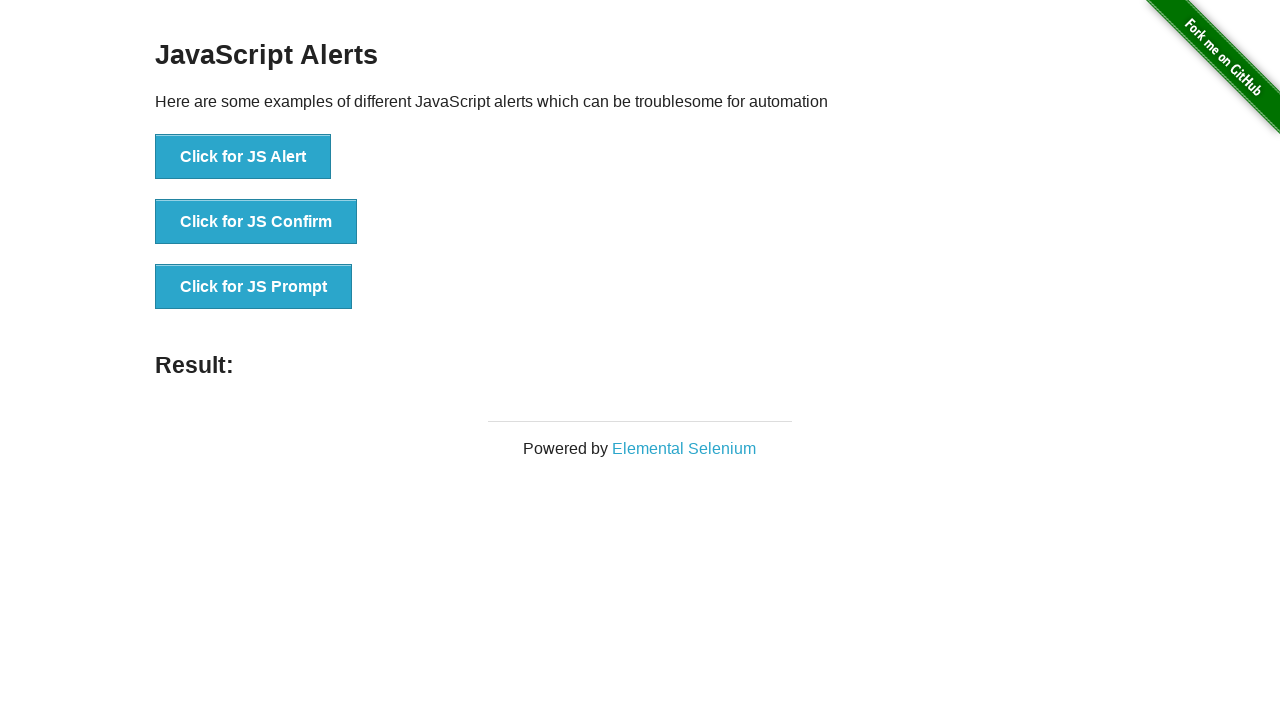

Clicked the first alert button at (243, 157) on text='Click for JS Alert'
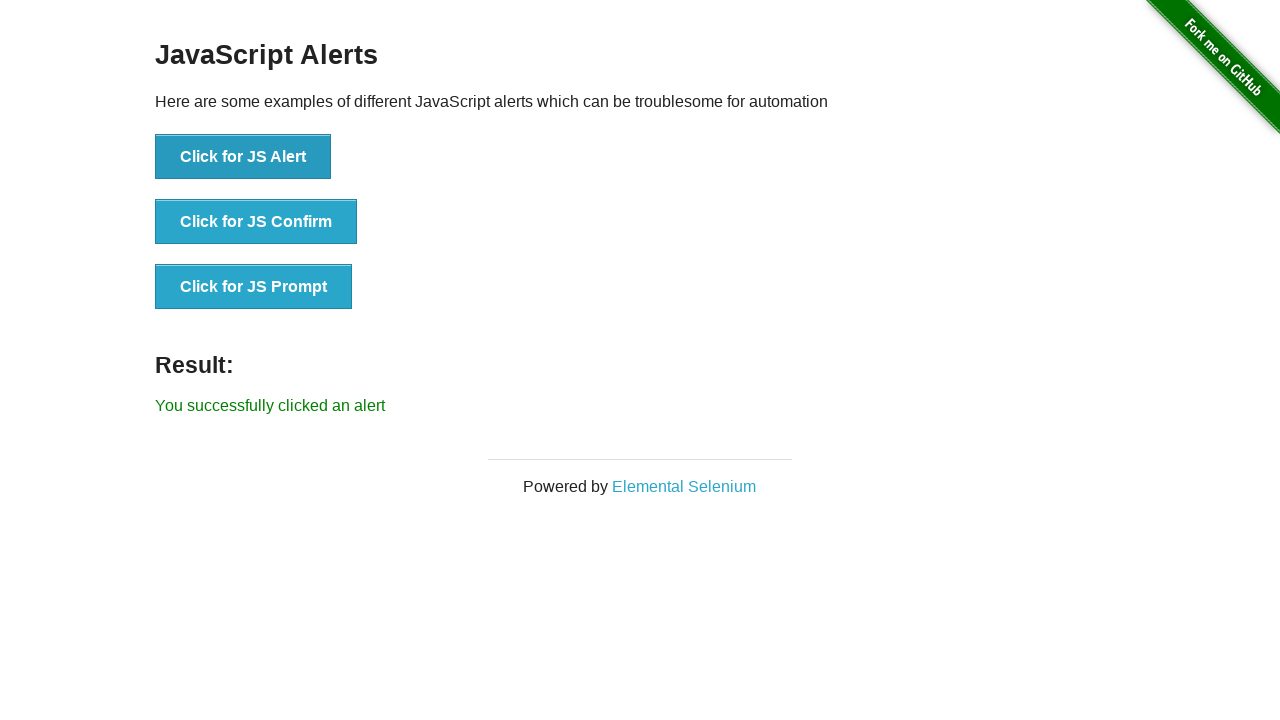

Set up dialog handler to accept alerts
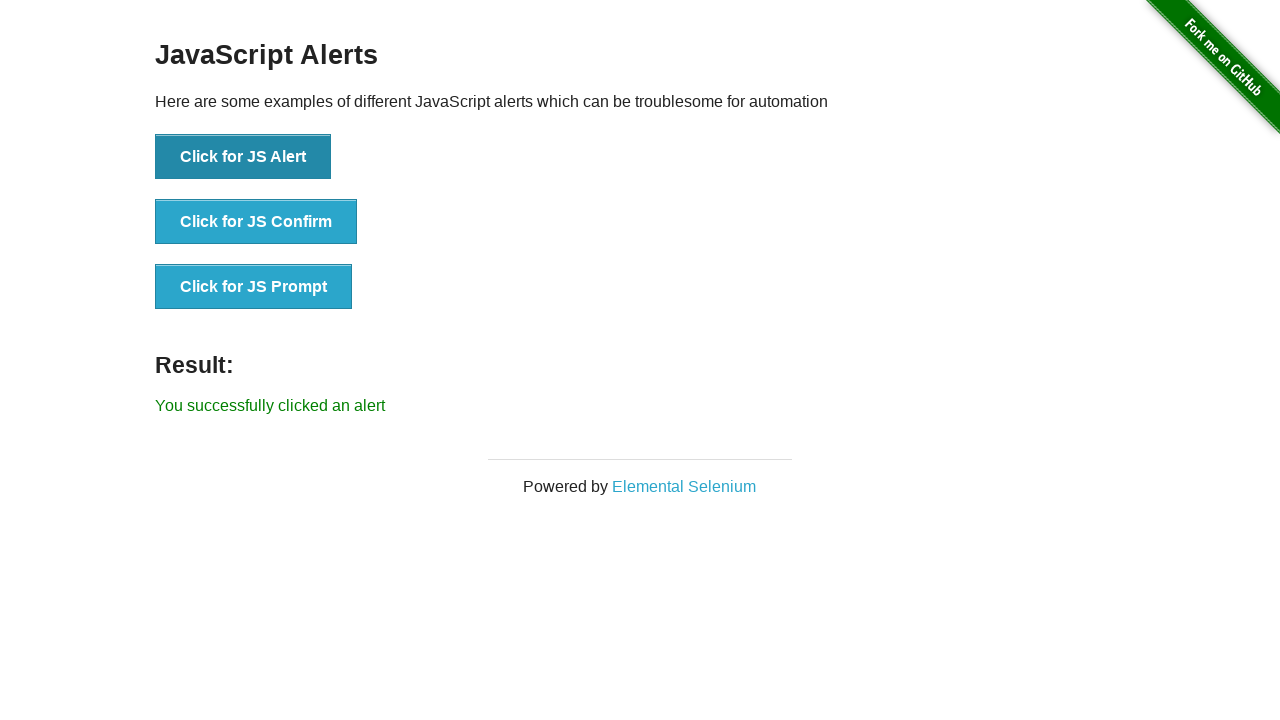

Waited for result message to appear
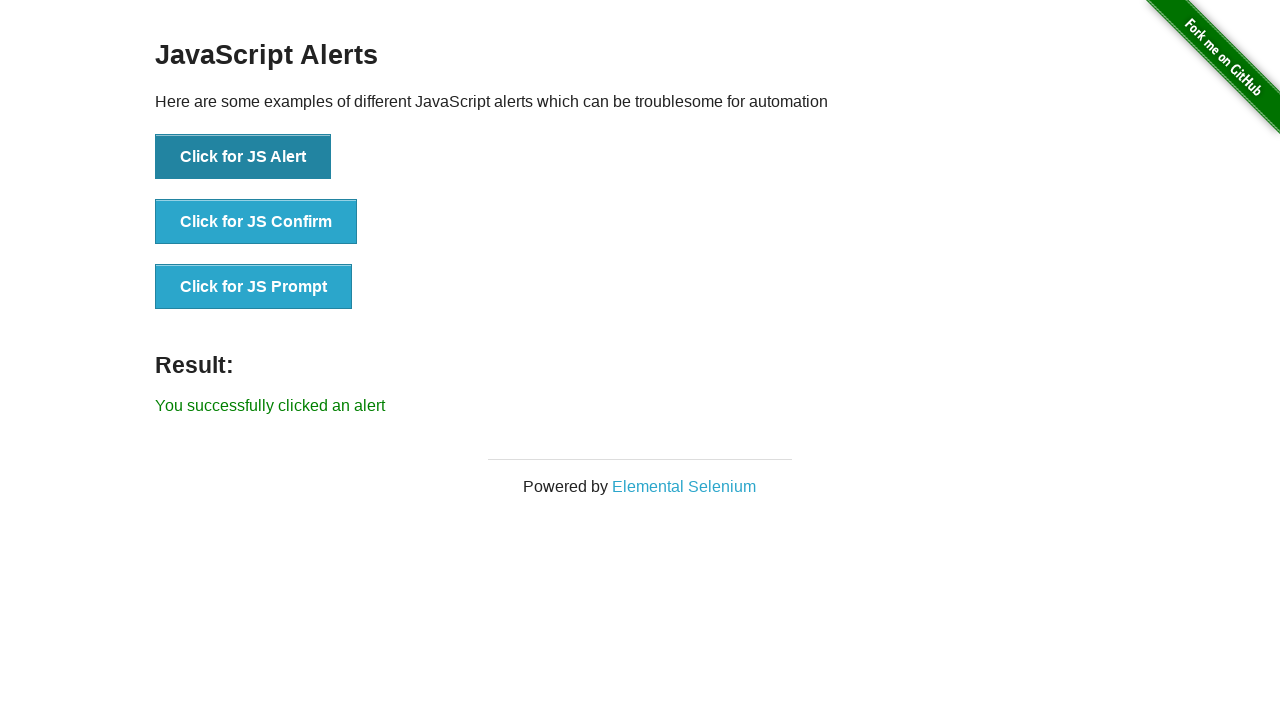

Verified success message: 'You successfully clicked an alert'
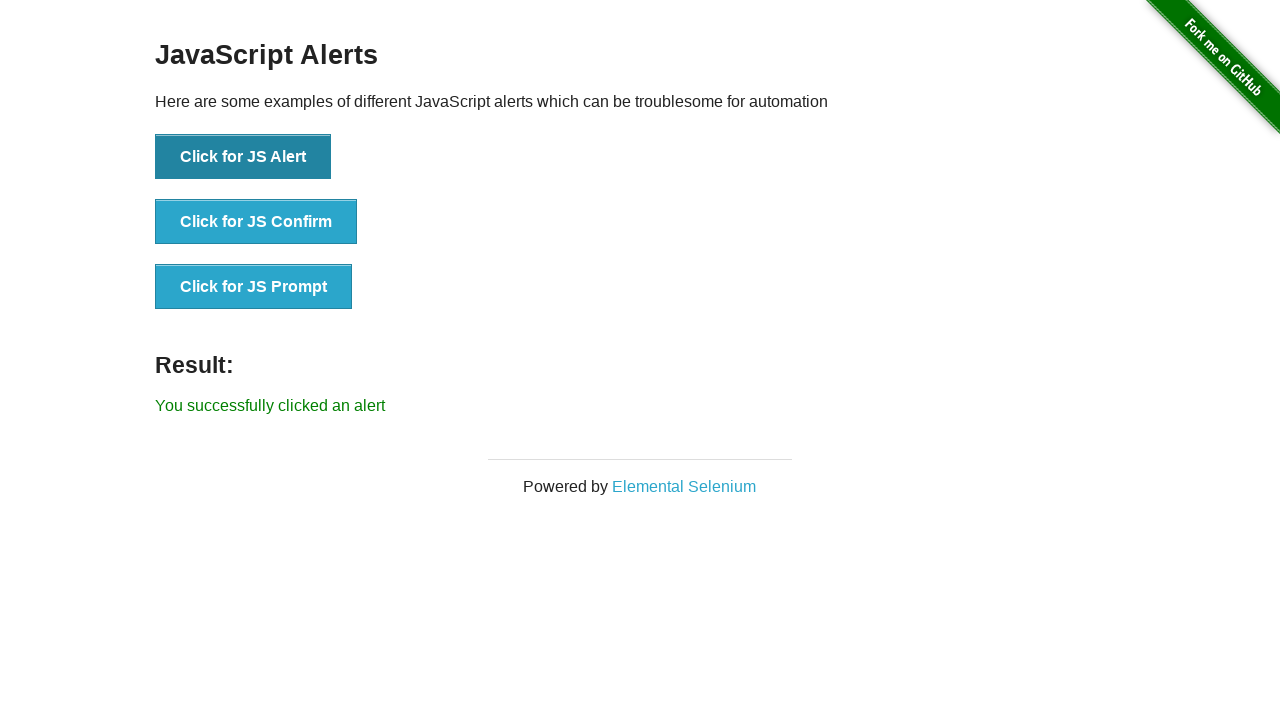

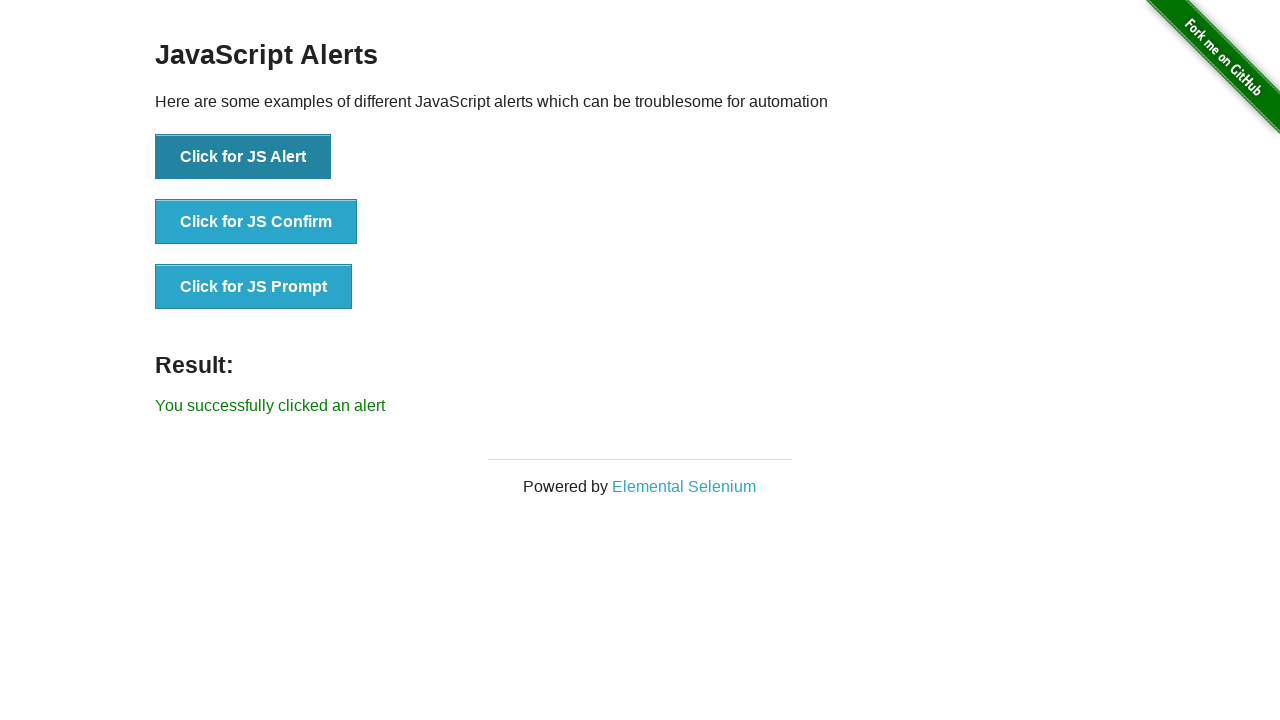